Tests finding and clicking a link by its exact text content

Starting URL: http://www.echoecho.com/htmlforms09.htm

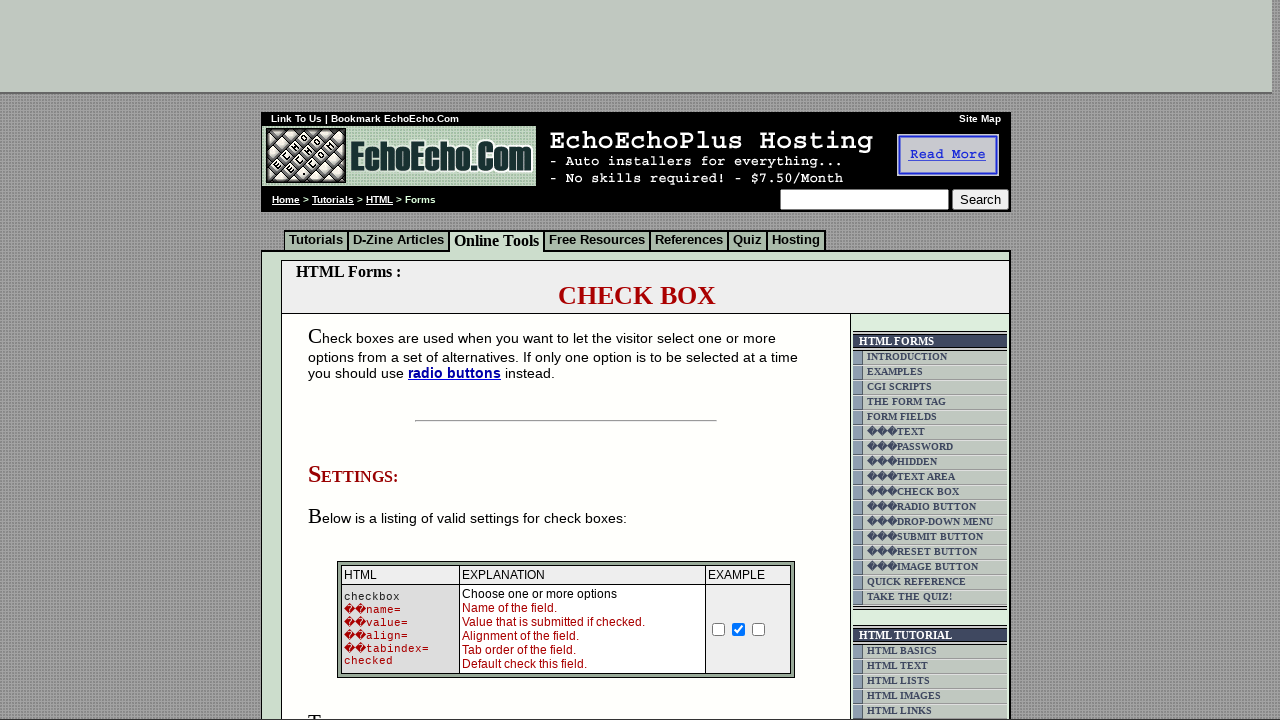

Clicked link with exact text 'HTML LINKS' at (900, 710) on internal:text="HTML LINKS"s
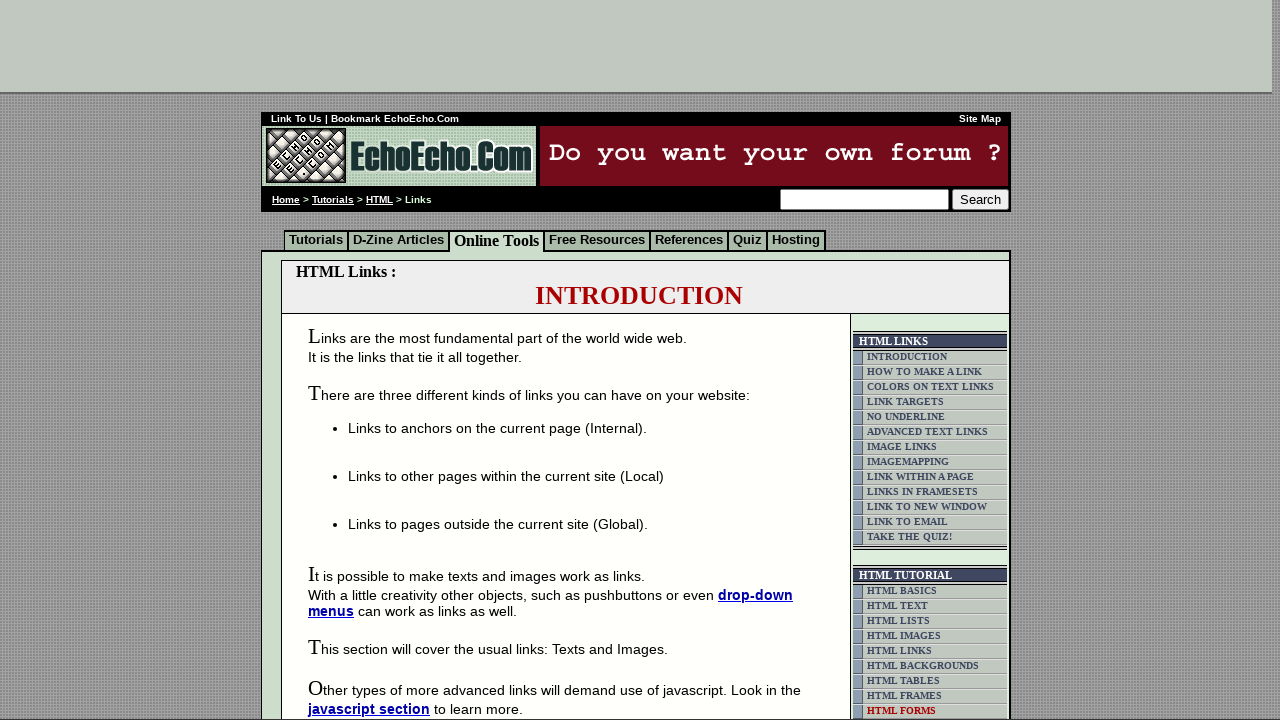

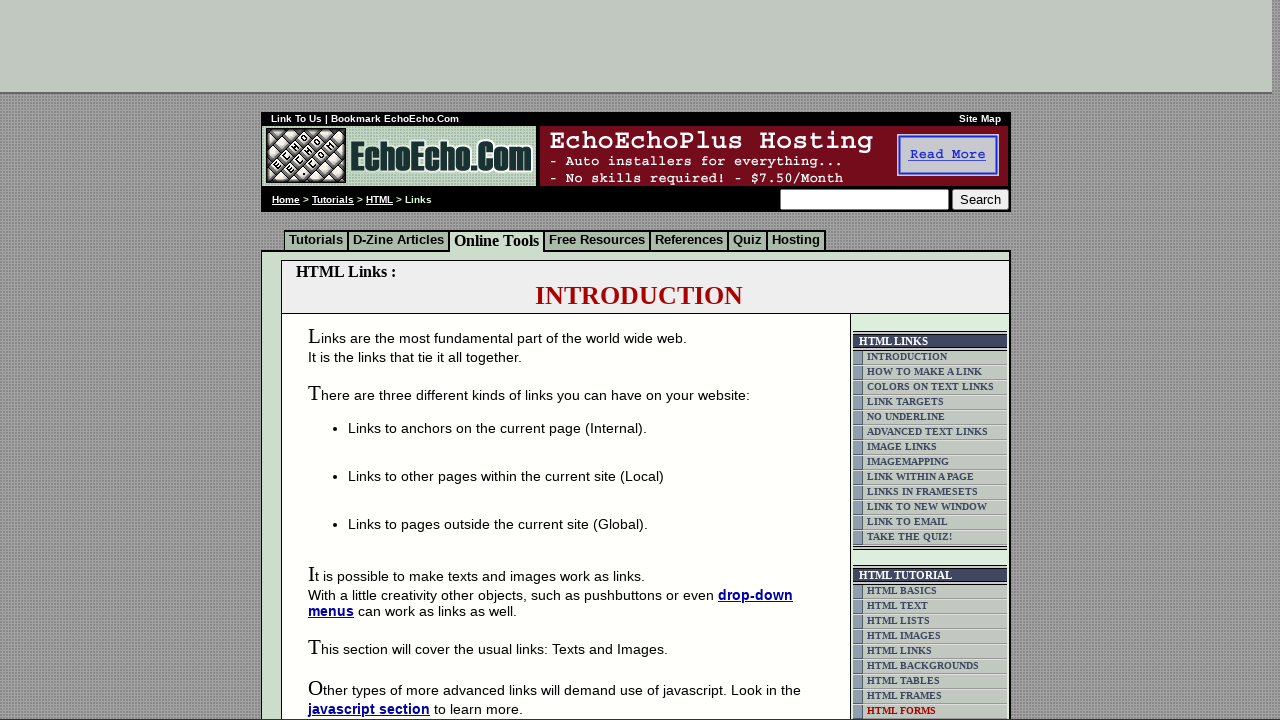